Tests filling out a sign-up form with dynamic attribute locators on a Selenium training page, entering username, password, confirm password, and email fields, then clicking the Sign Up button.

Starting URL: https://v1.training-support.net/selenium/dynamic-attributes

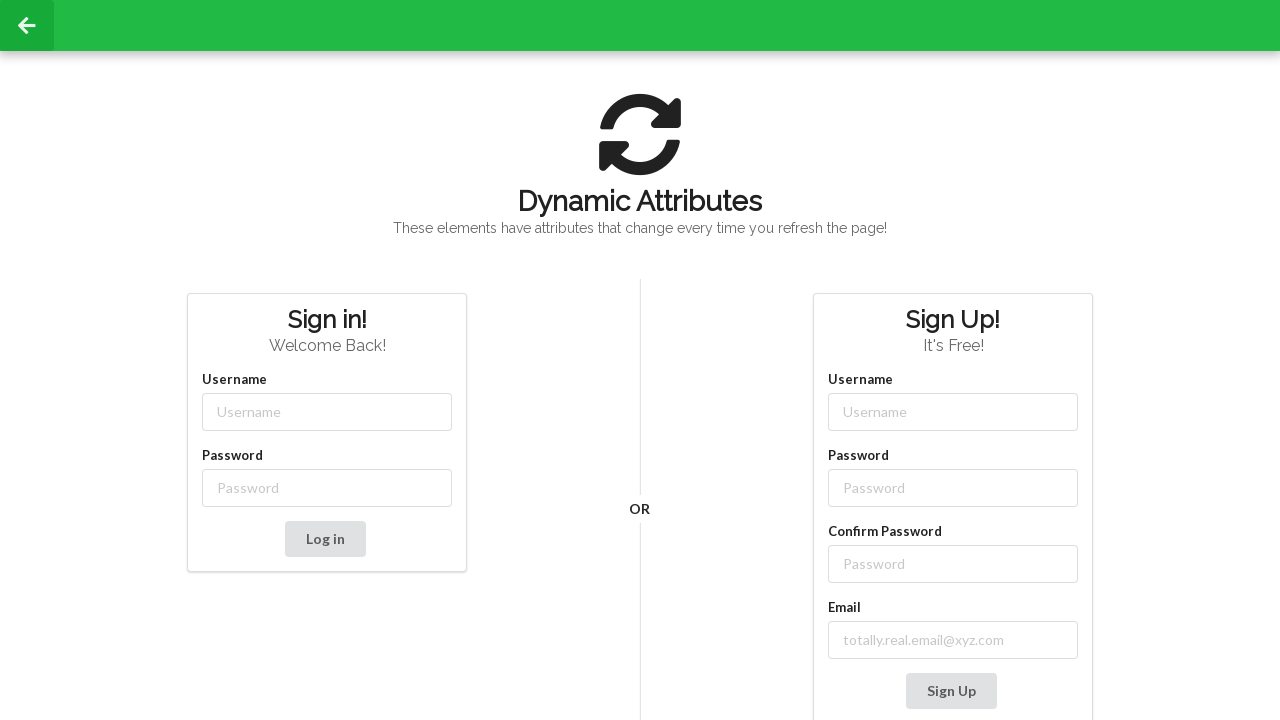

Filled username field with 'NewUser' using partial class match on input[class*='-username']
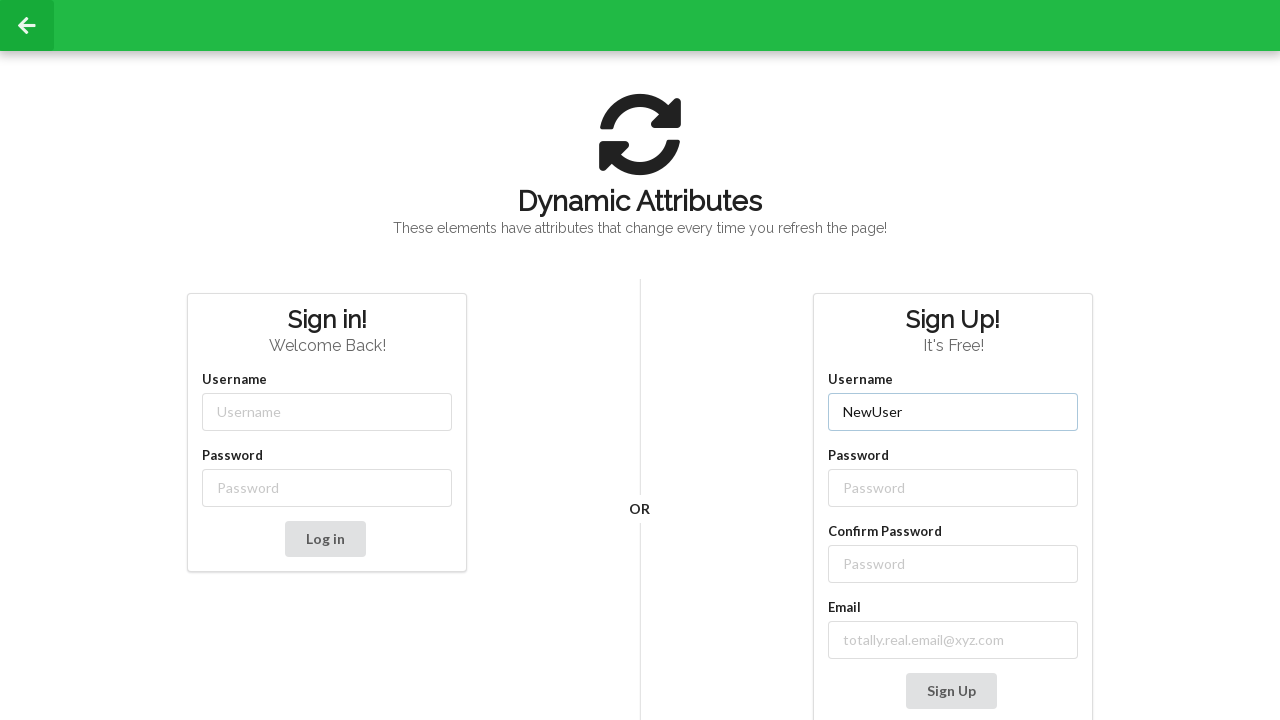

Filled password field with 'SecurePass123' using partial class match on input[class*='-password']
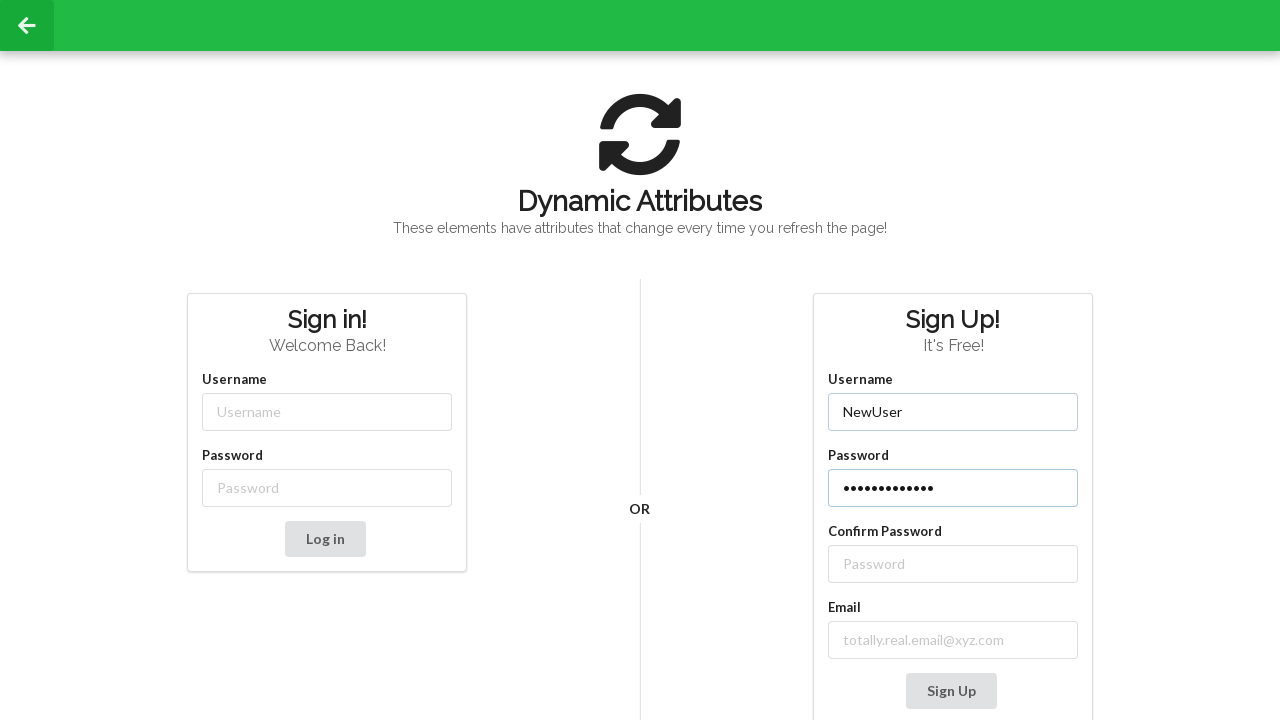

Filled confirm password field with 'SecurePass123' using XPath sibling selector on //label[text()='Confirm Password']/following-sibling::input
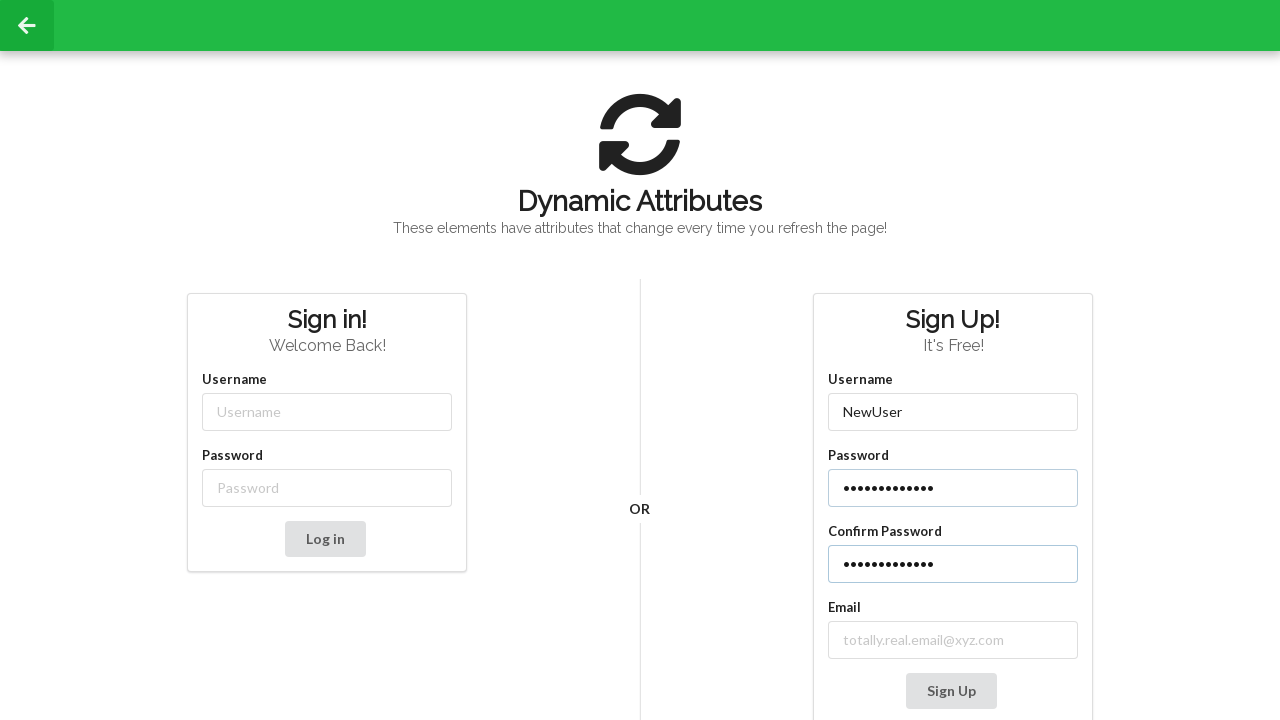

Filled email field with 'testuser_demo@example.com' using XPath containing selector on //label[contains(text(), 'mail')]/following-sibling::input
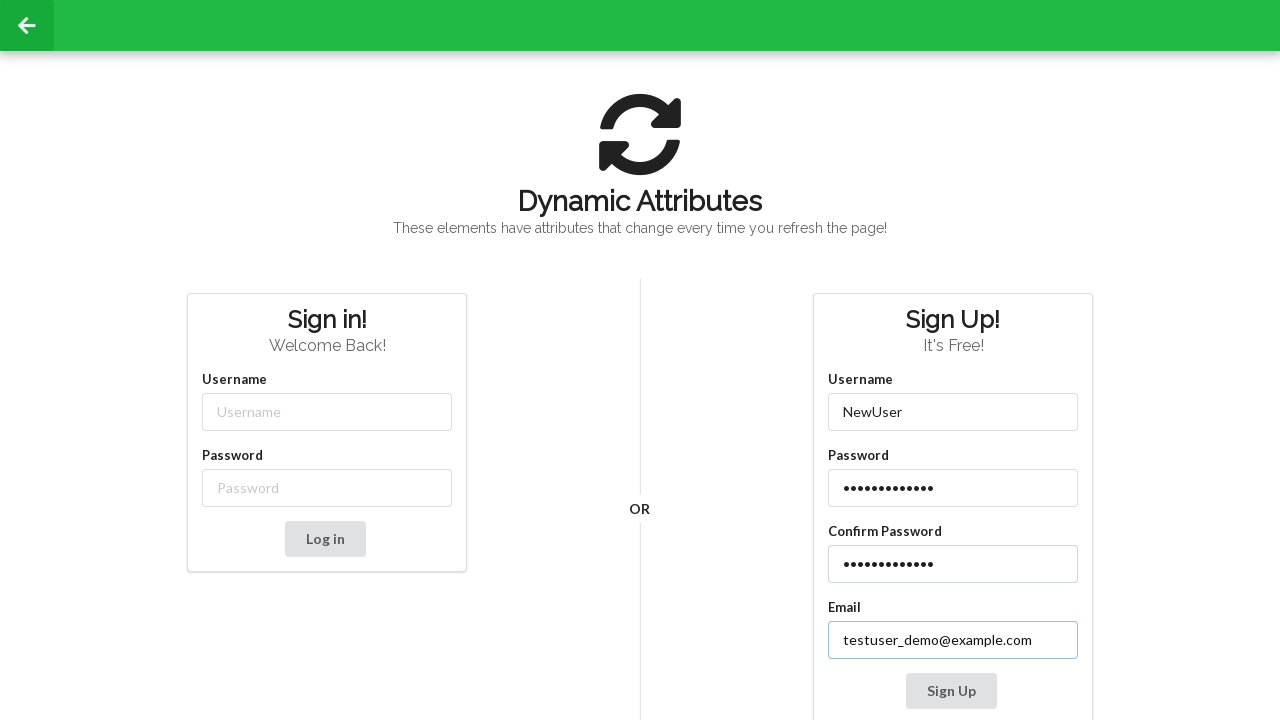

Clicked Sign Up button to submit the form at (951, 691) on xpath=//button[contains(text(), 'Sign Up')]
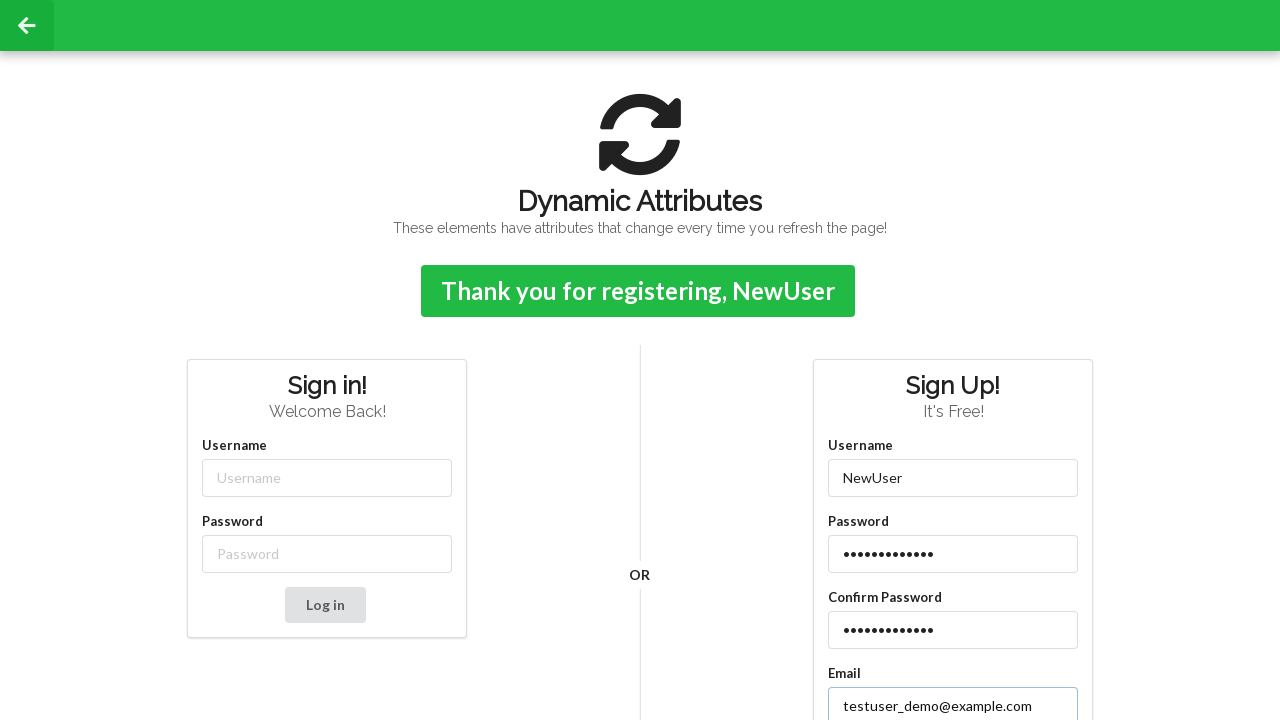

Sign-up confirmation message appeared
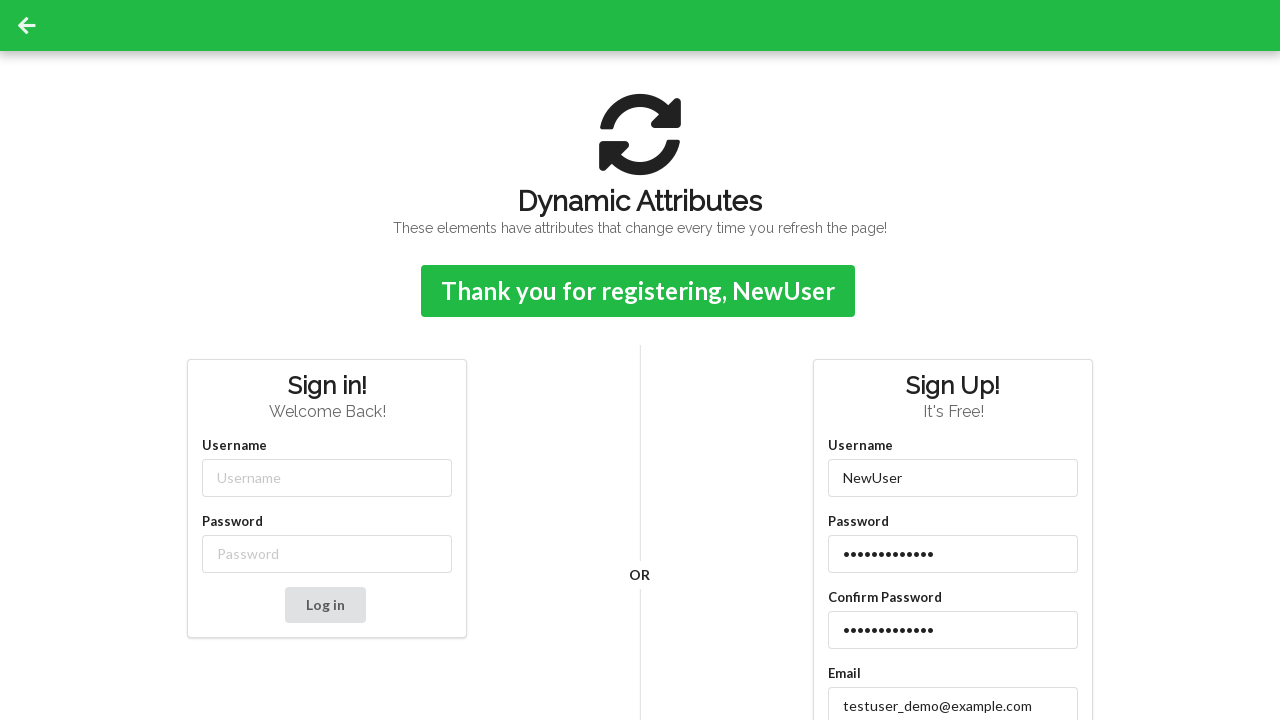

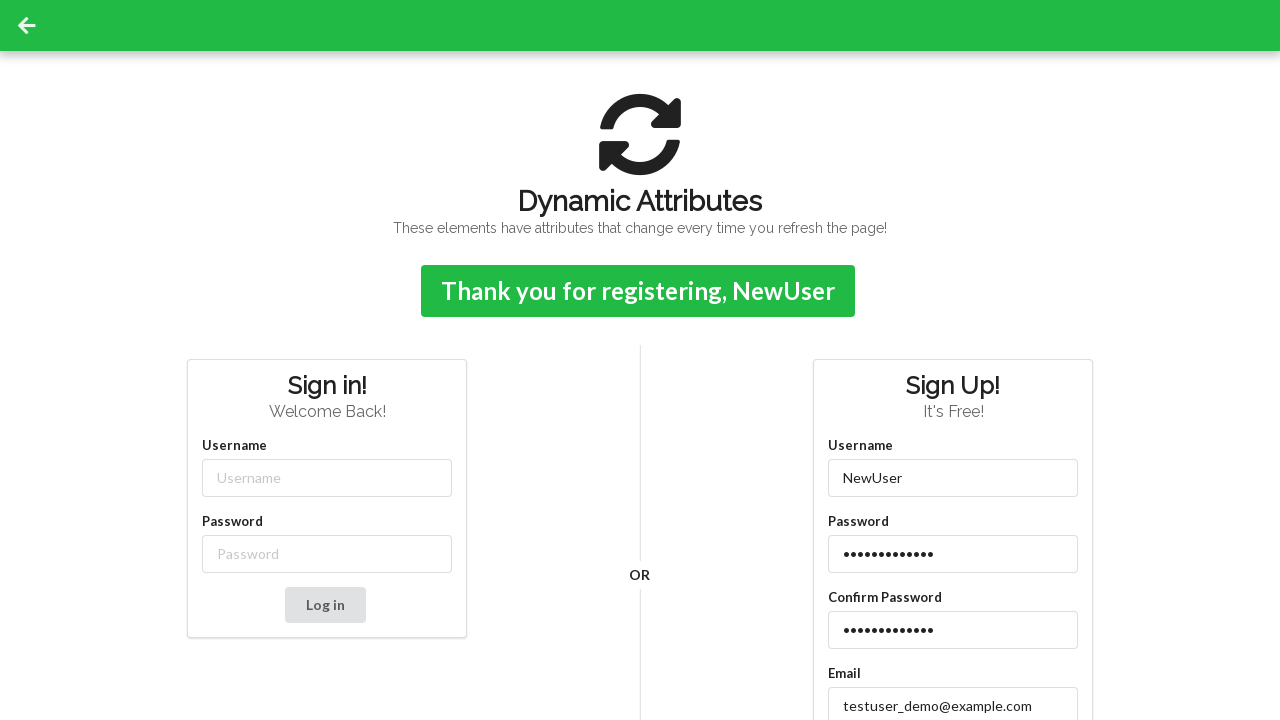